Tests keyboard interaction by navigating to the-internet.herokuapp.com and pressing the Page Down key to scroll the page

Starting URL: https://the-internet.herokuapp.com

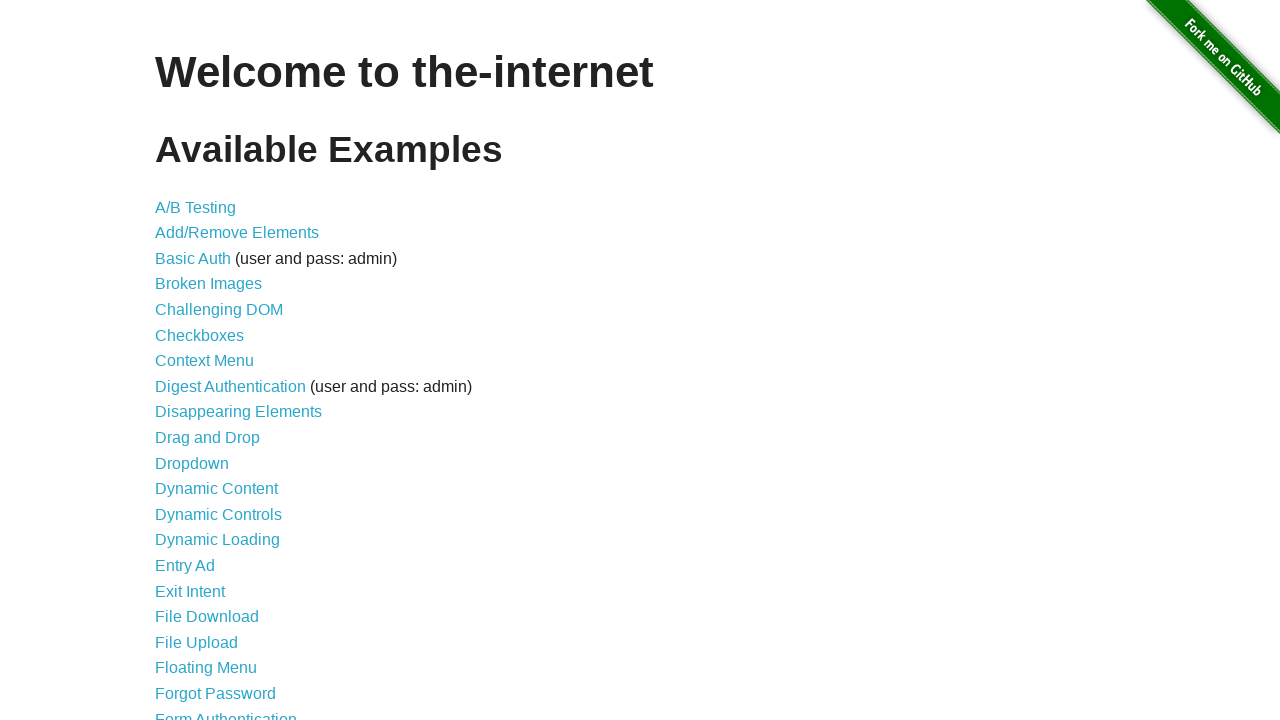

Navigated to the-internet.herokuapp.com
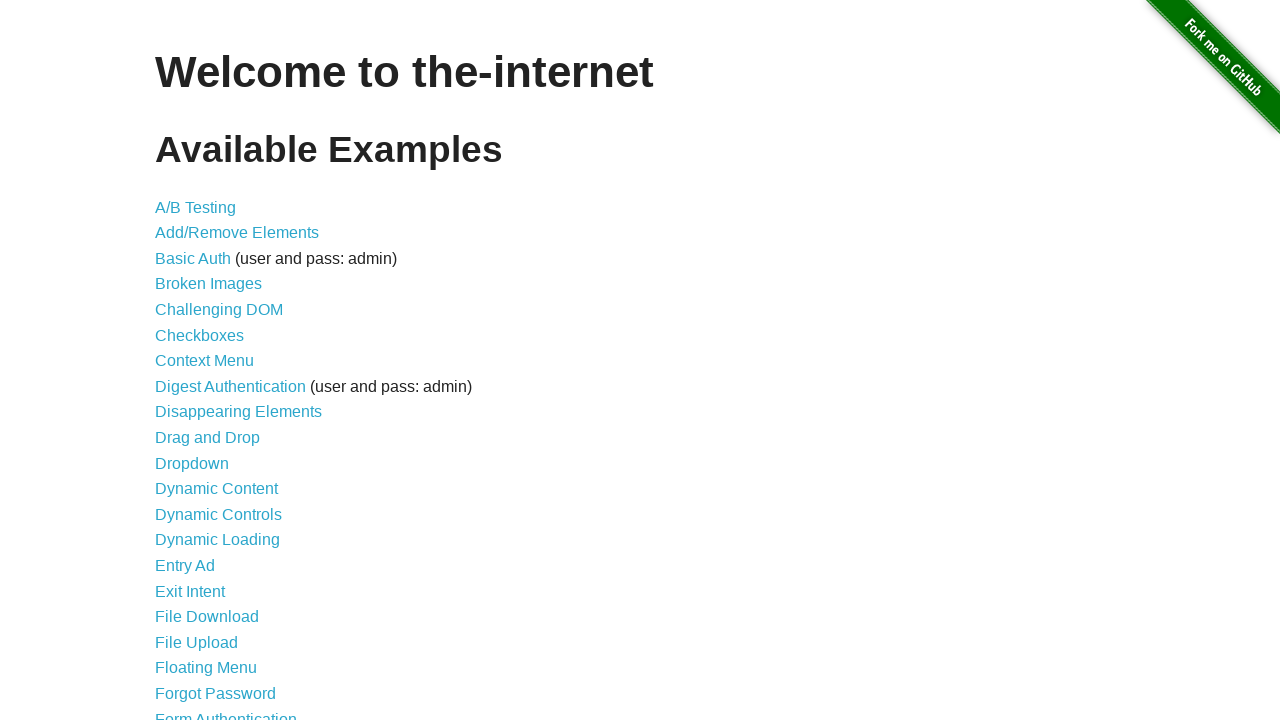

Pressed Page Down key to scroll the page
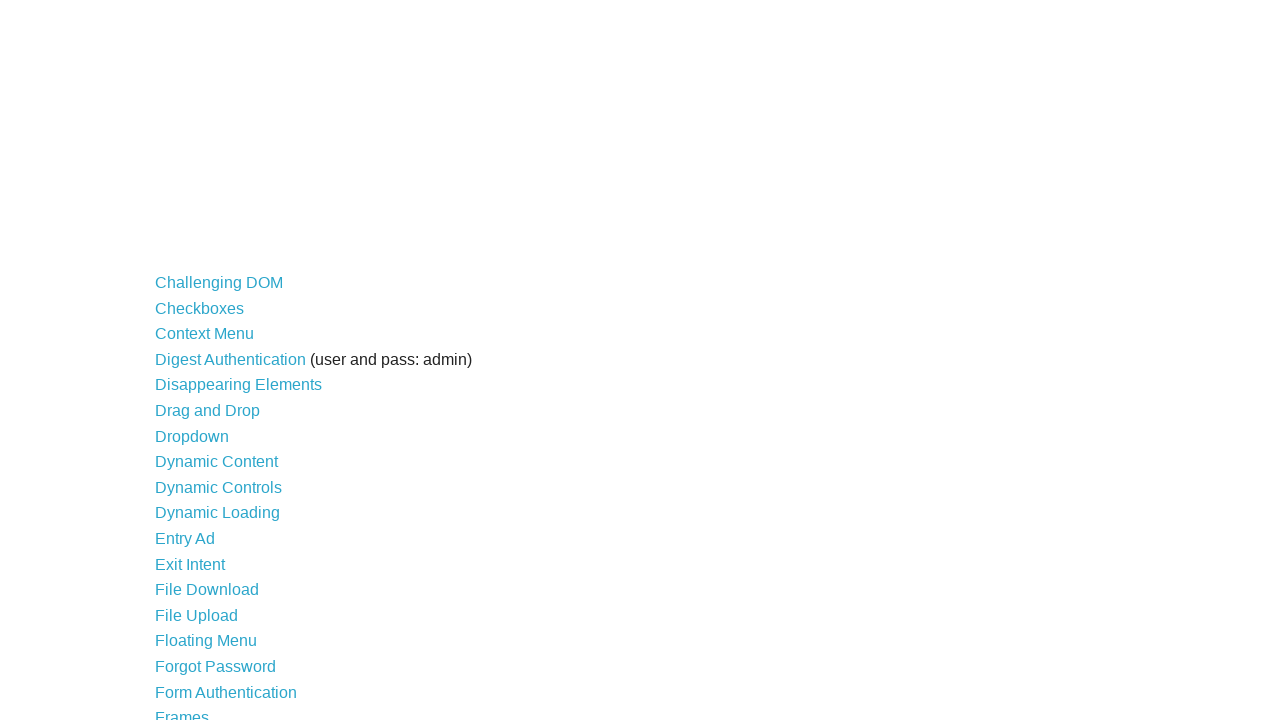

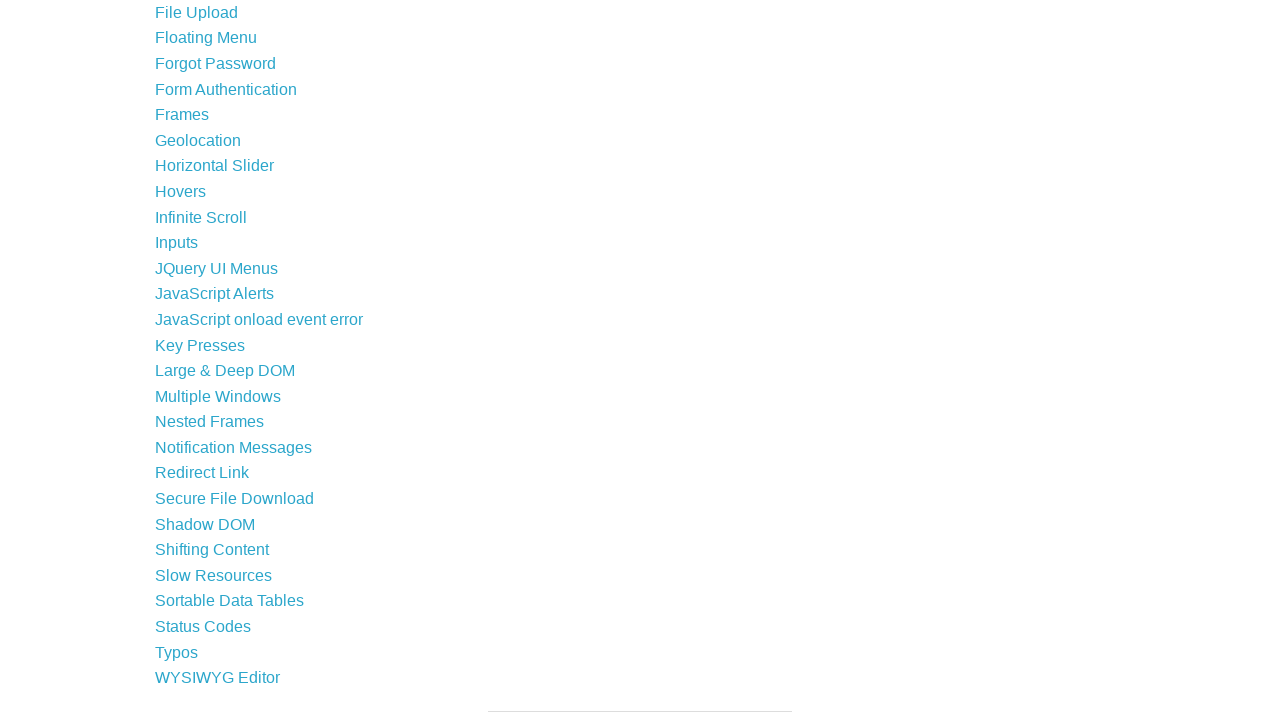